Tests mouse interaction with pauses by moving to an element, clicking and holding, then typing text with timed pauses between actions

Starting URL: https://www.selenium.dev/selenium/web/mouse_interaction.html

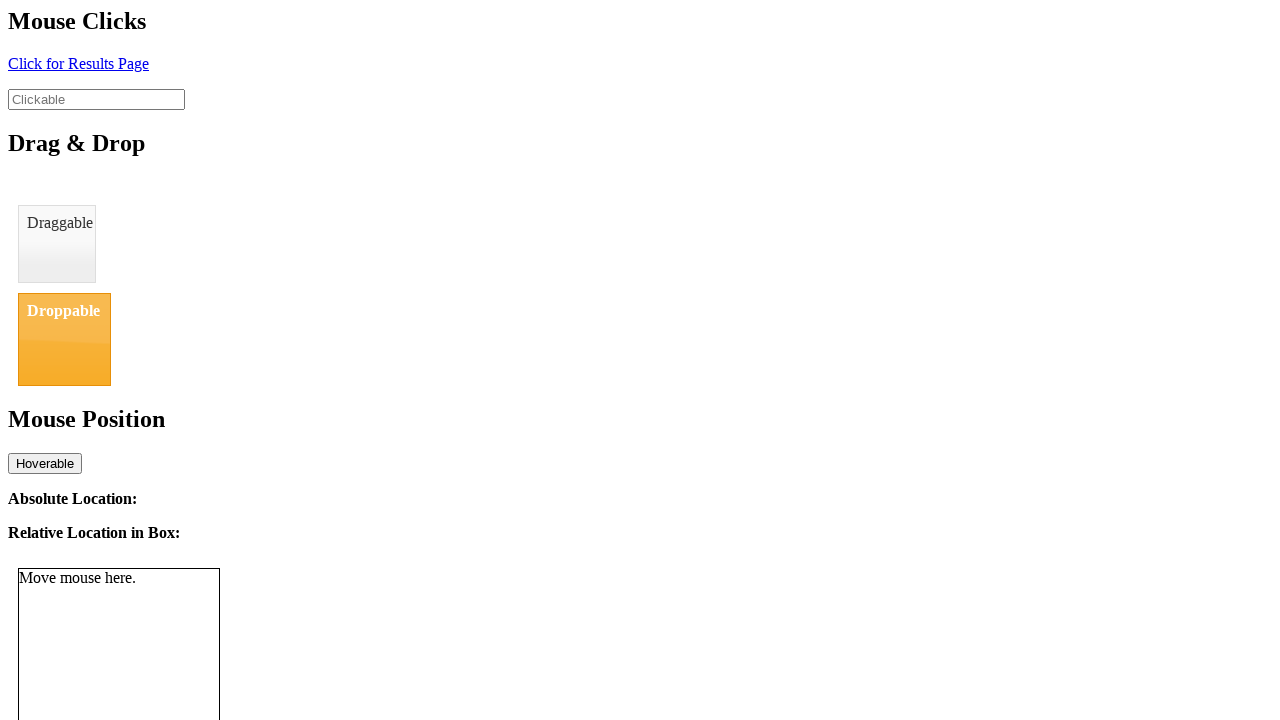

Located clickable element with ID 'clickable'
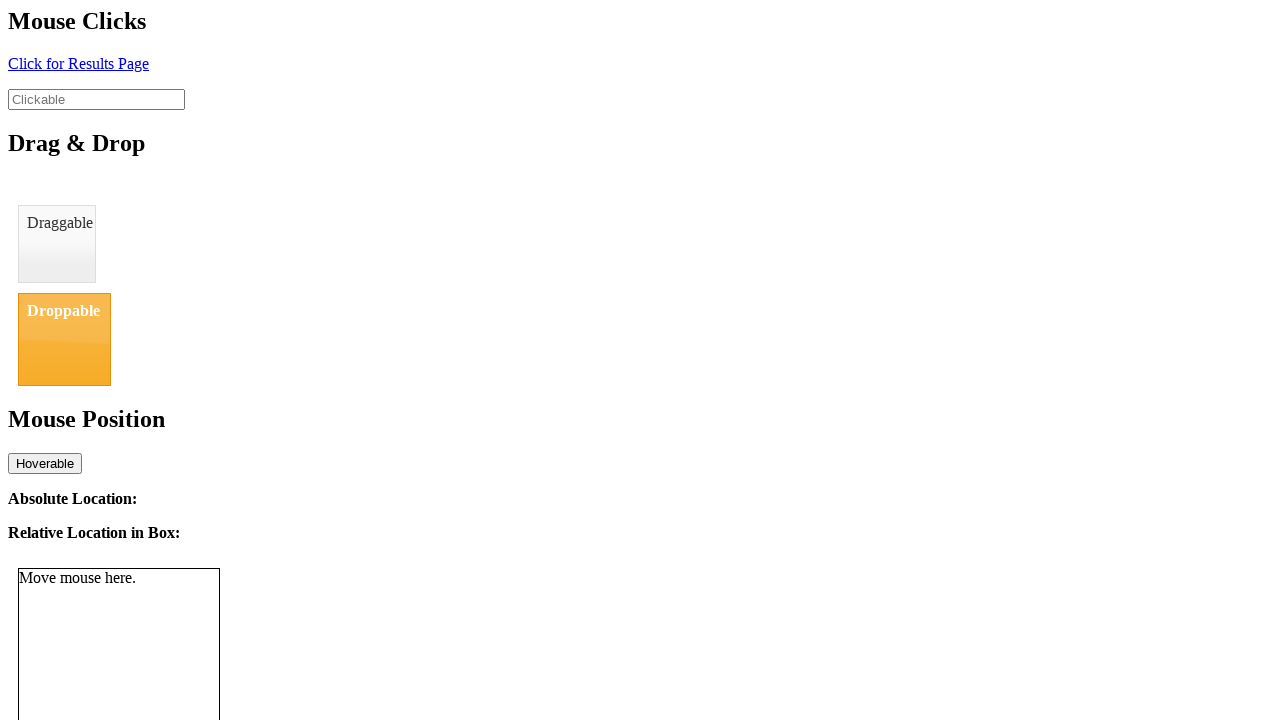

Hovered over clickable element at (96, 99) on #clickable
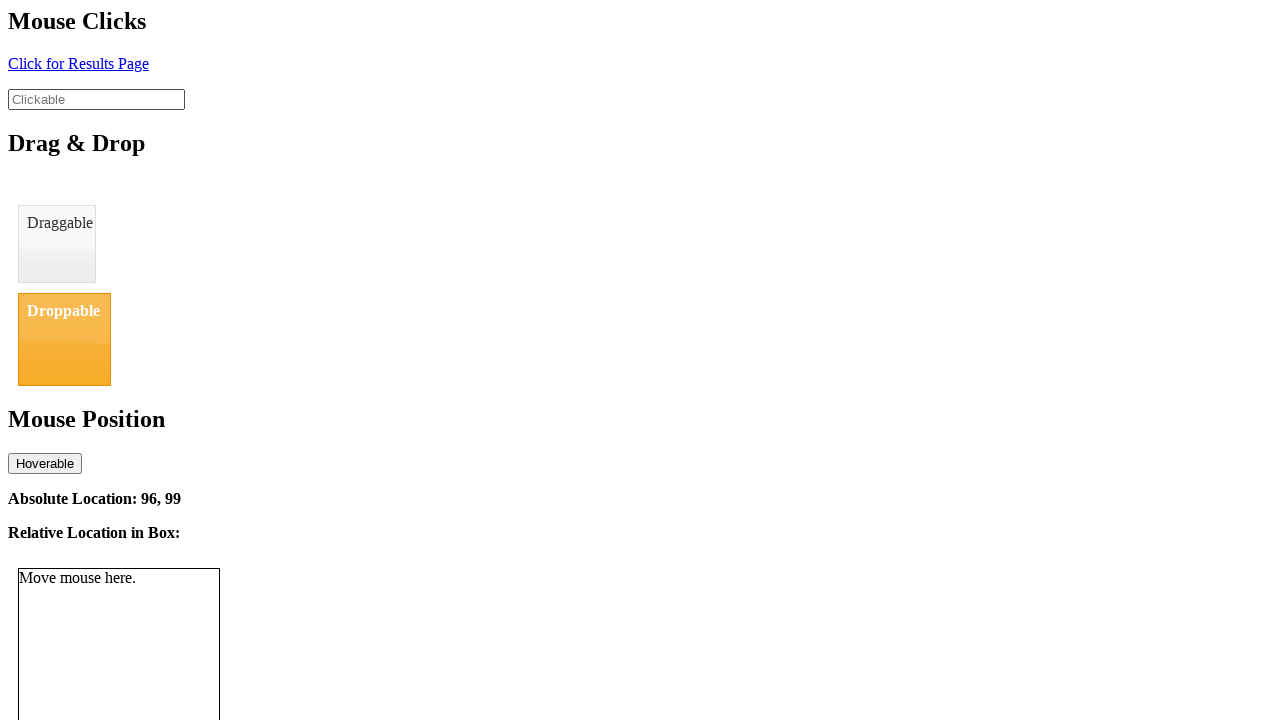

Waited 1 second after hovering
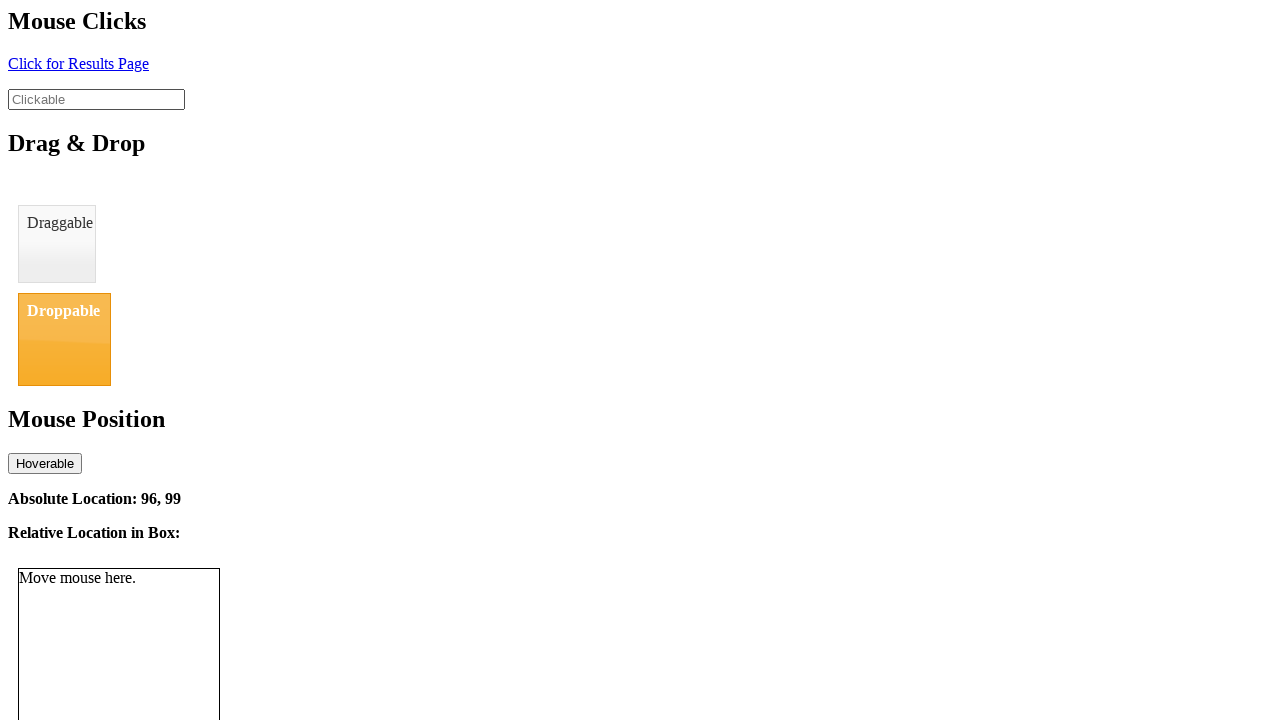

Mouse button pressed down at (96, 99)
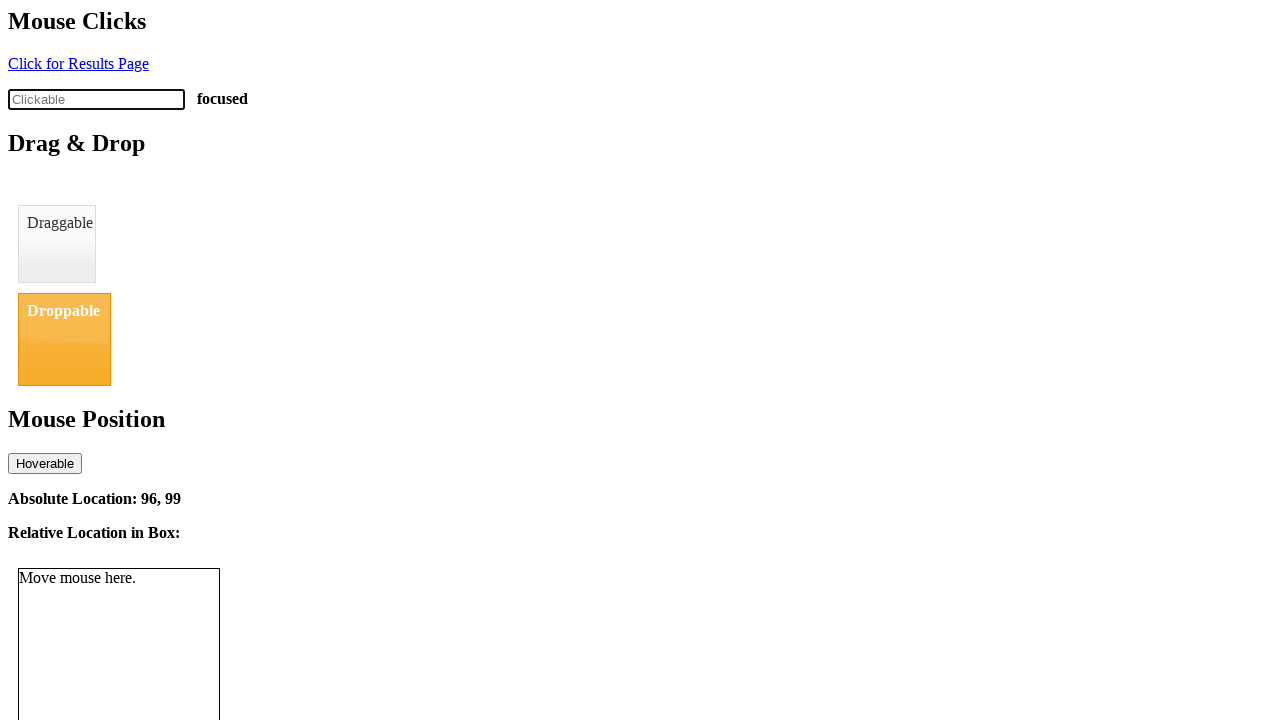

Waited 1 second while holding mouse button
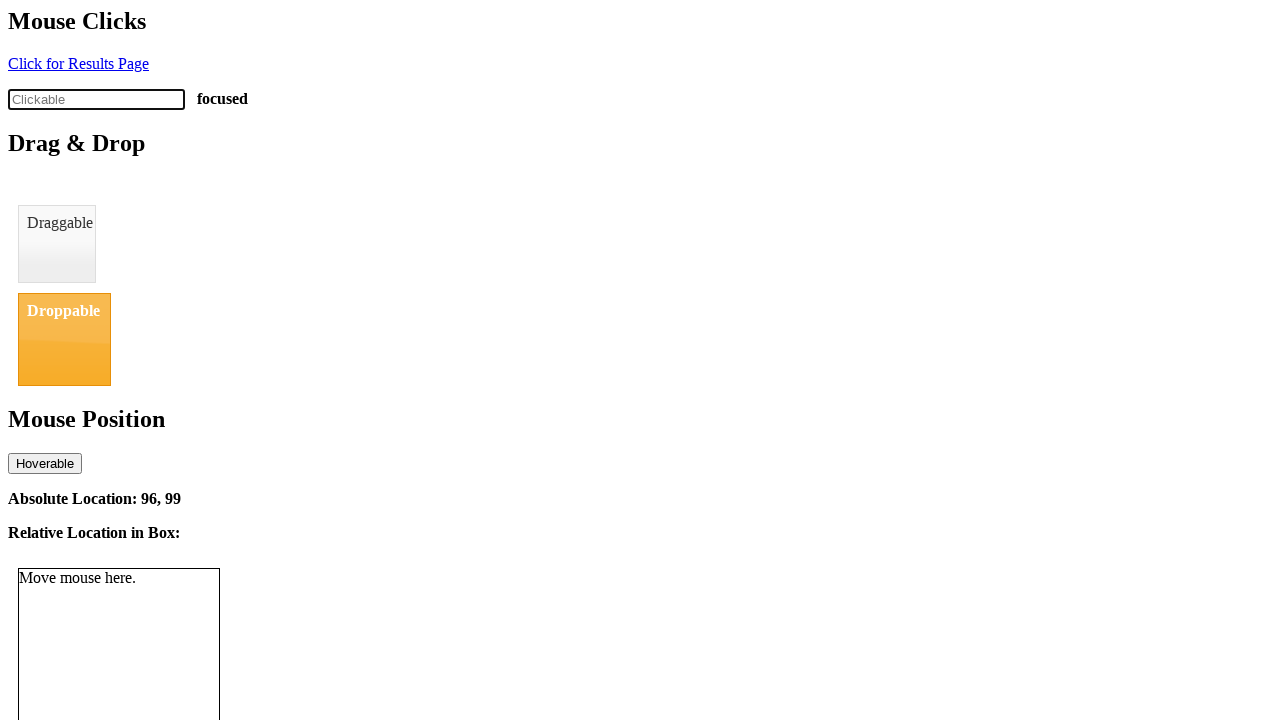

Typed 'abc' while mouse button held down
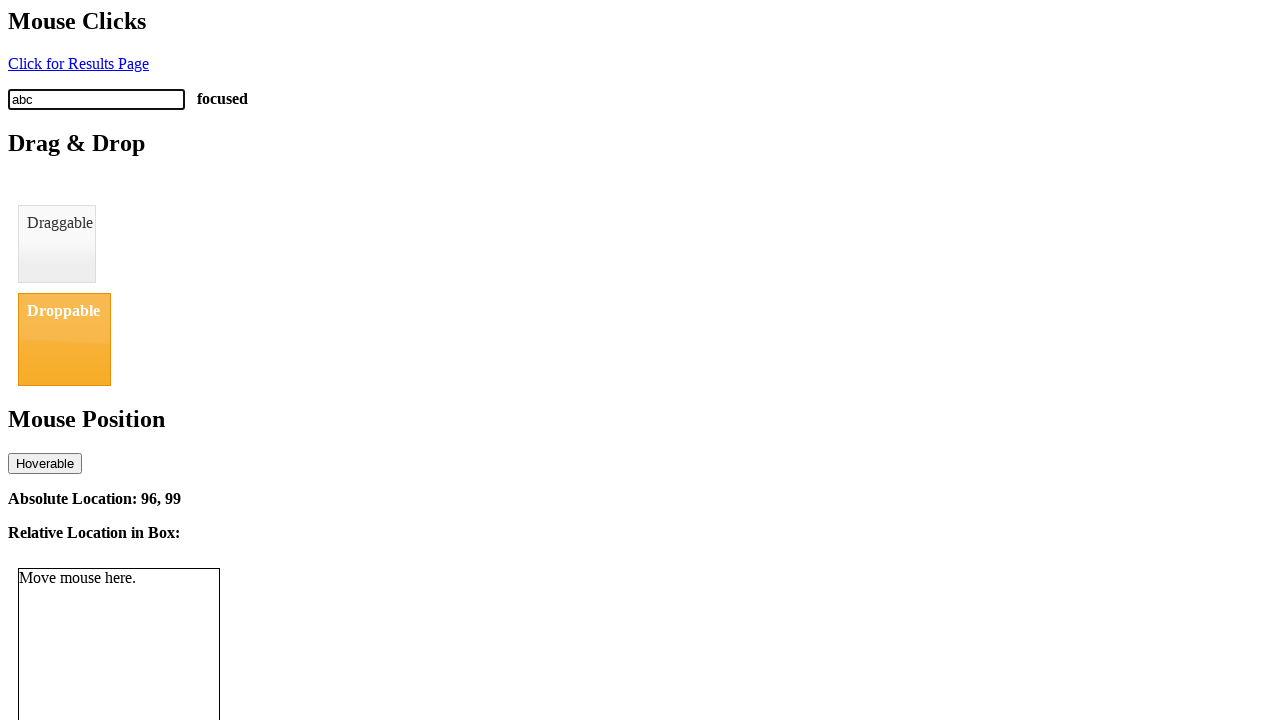

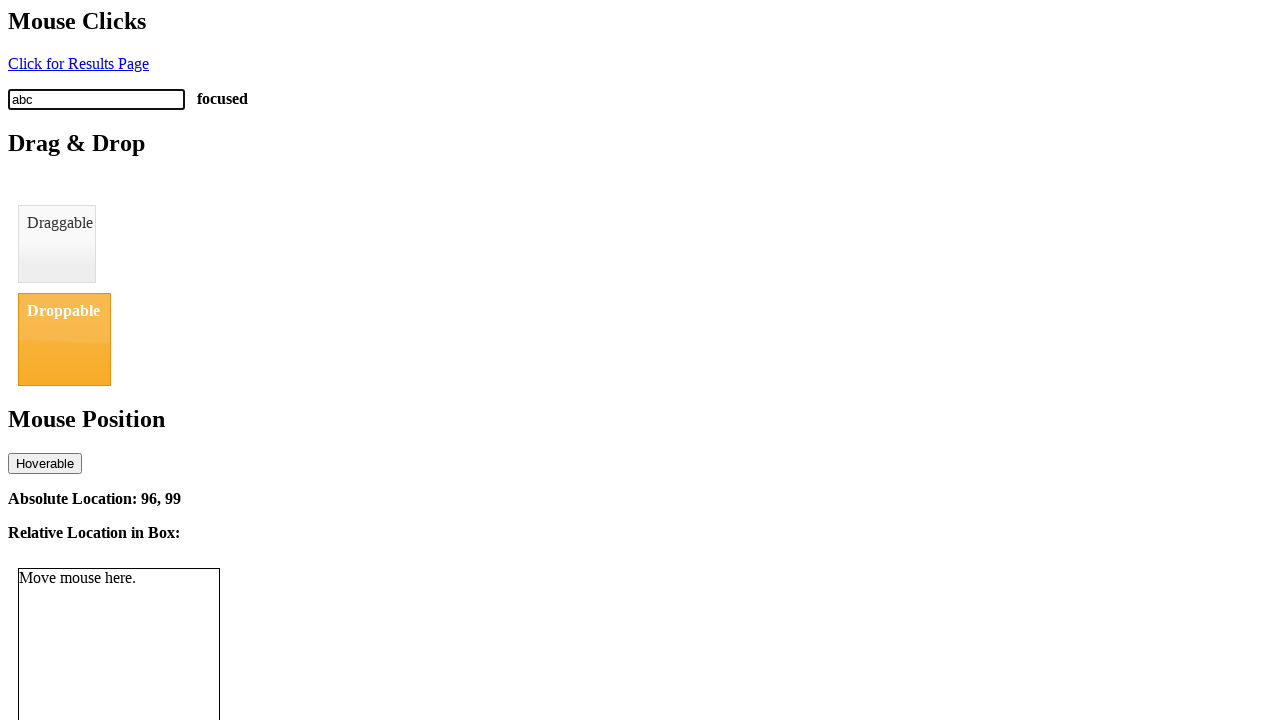